Tests clicking a button with dynamically changing ID by finding it through its class name and clicking it multiple times across page reloads

Starting URL: http://uitestingplayground.com/dynamicid

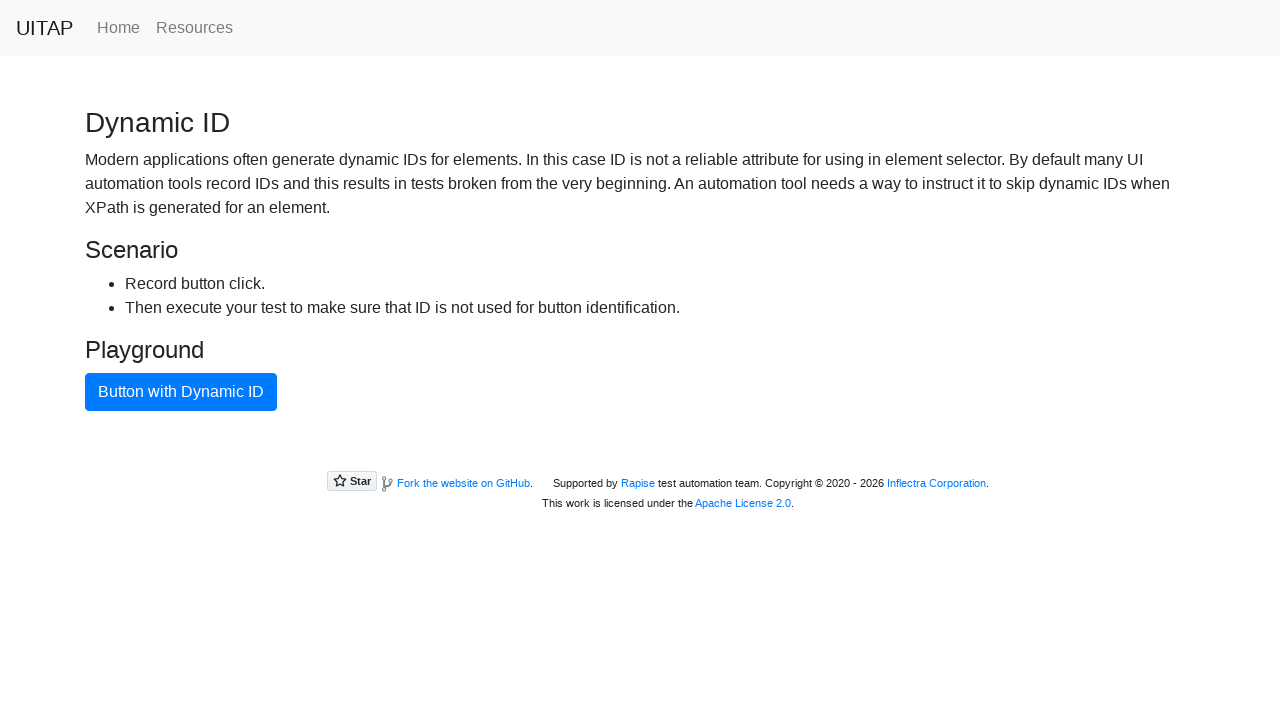

Clicked blue button by class name (iteration 1, click 1) at (181, 392) on .btn-primary
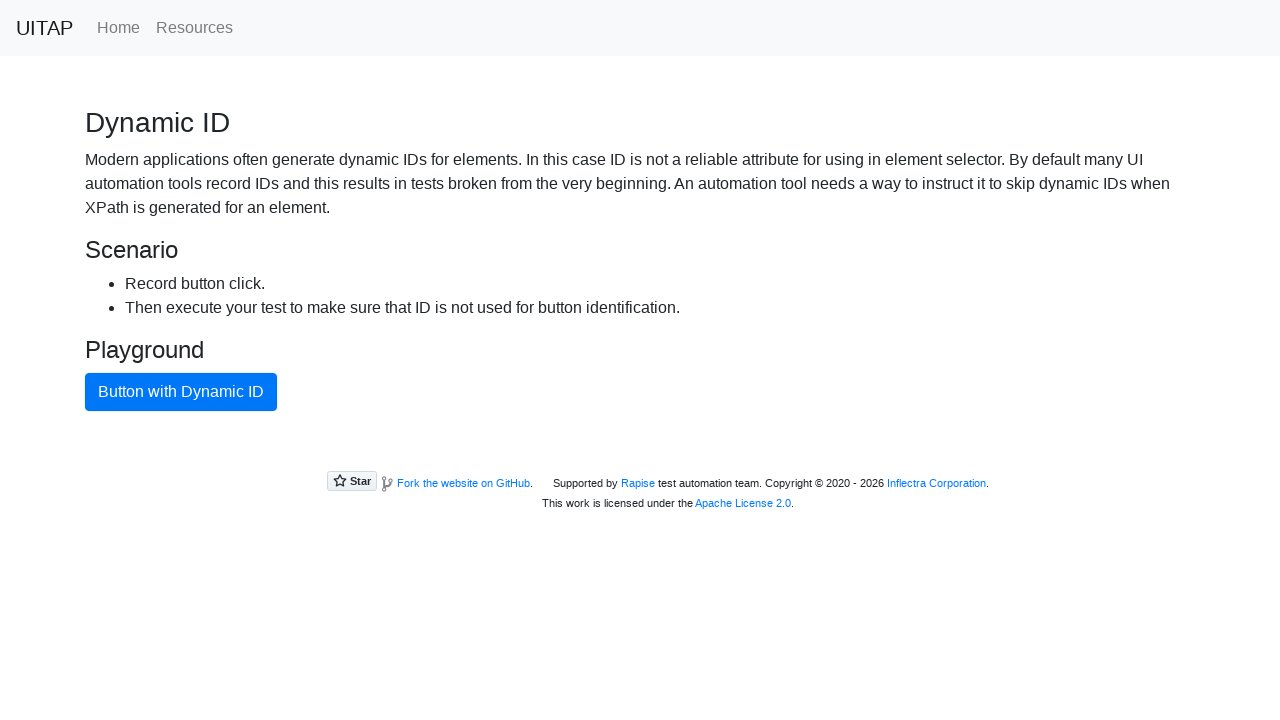

Waited 1 second after button click
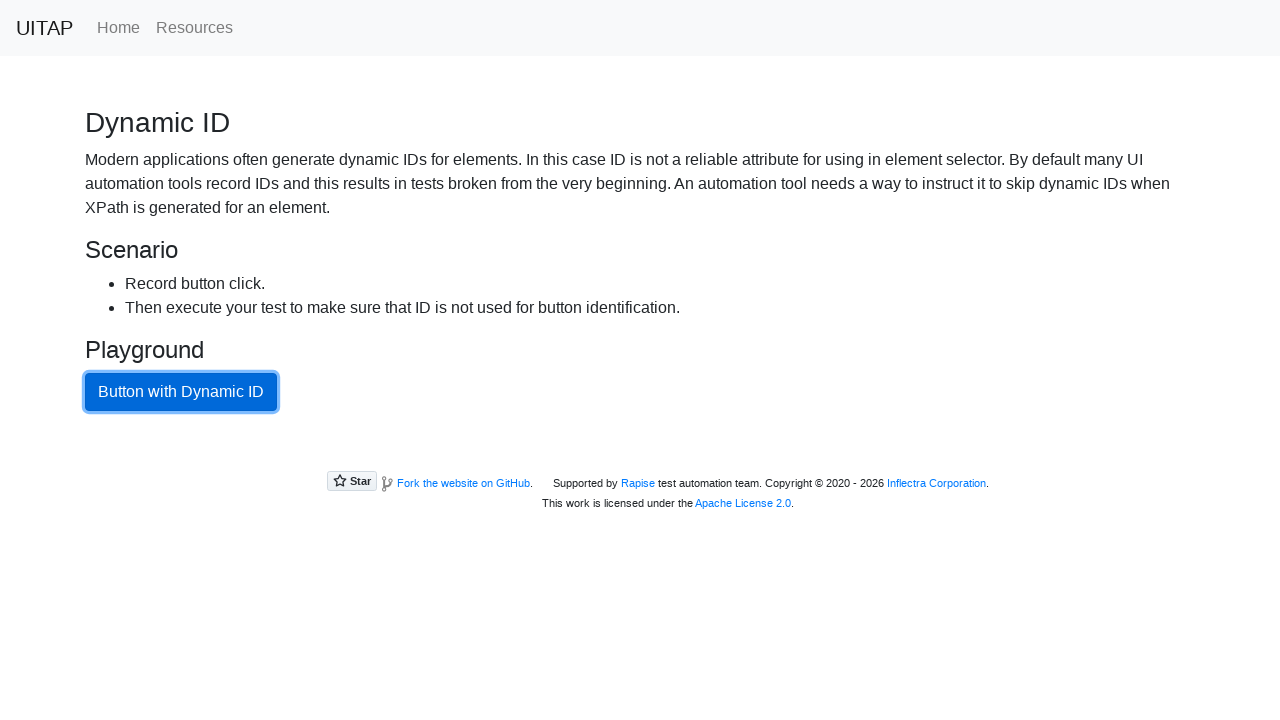

Clicked blue button by class name (iteration 1, click 2) at (181, 392) on .btn-primary
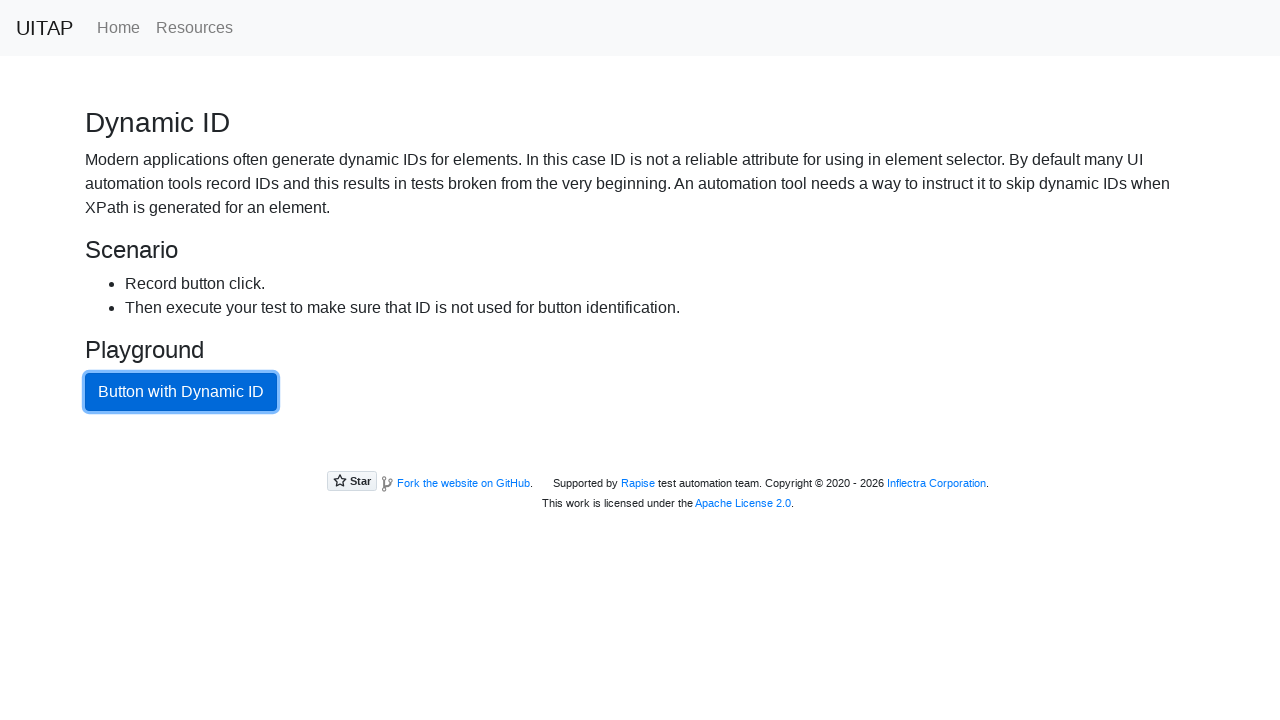

Waited 1 second after button click
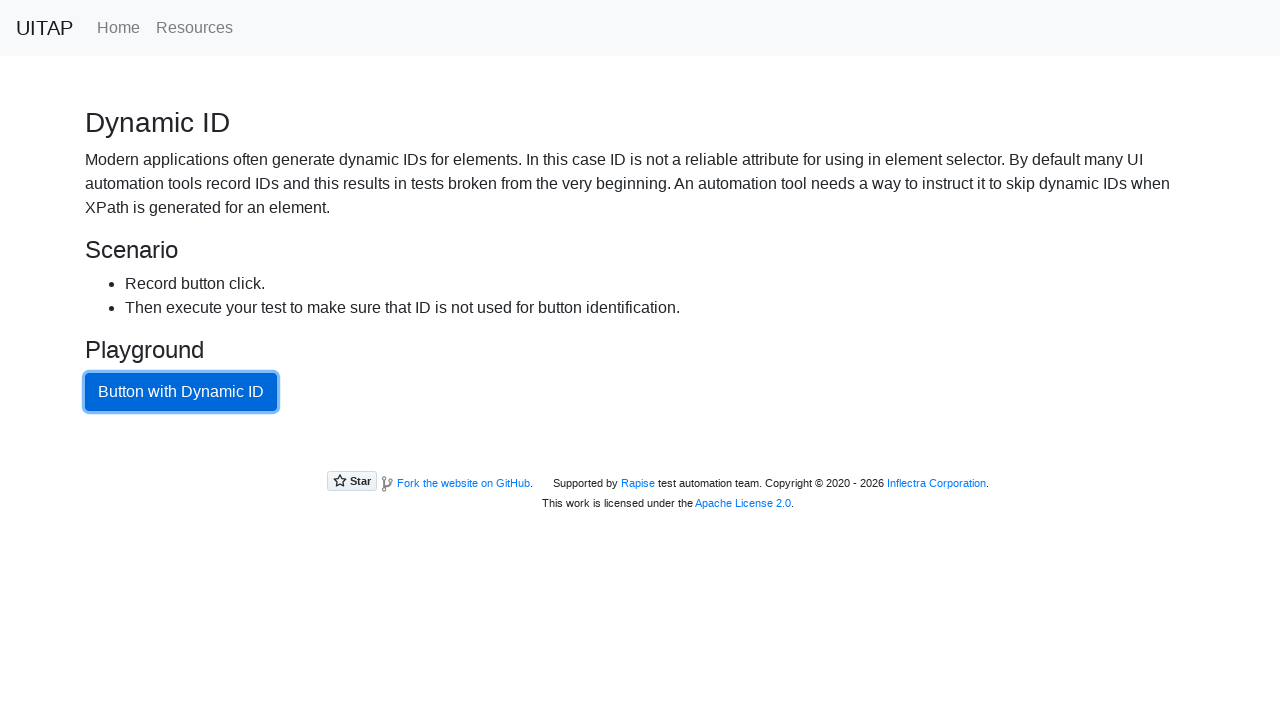

Clicked blue button by class name (iteration 1, click 3) at (181, 392) on .btn-primary
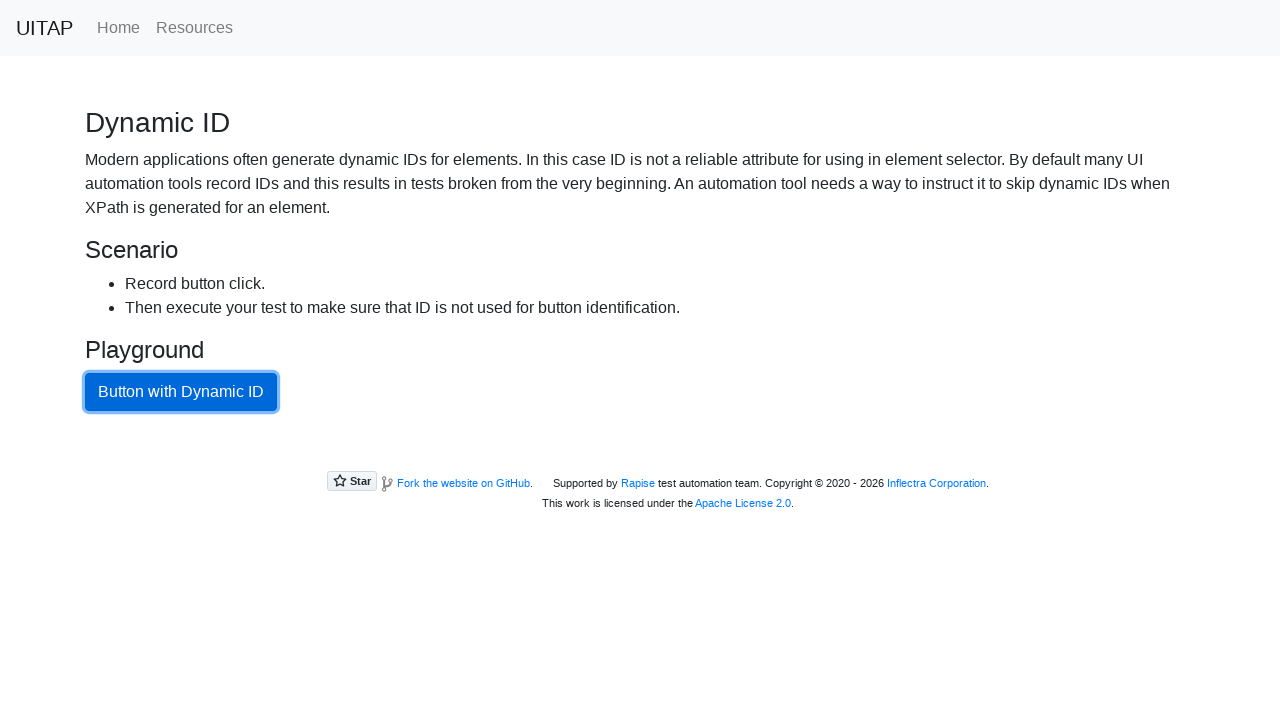

Waited 1 second after button click
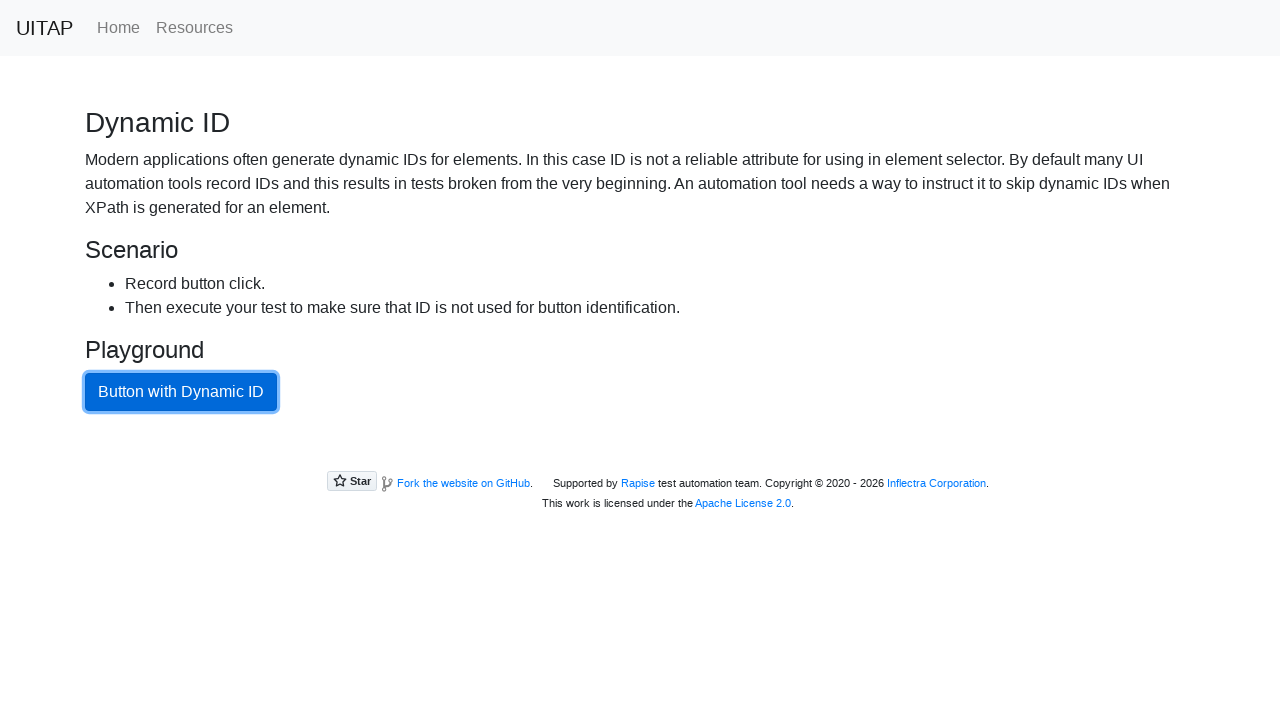

Reloaded page (iteration 2)
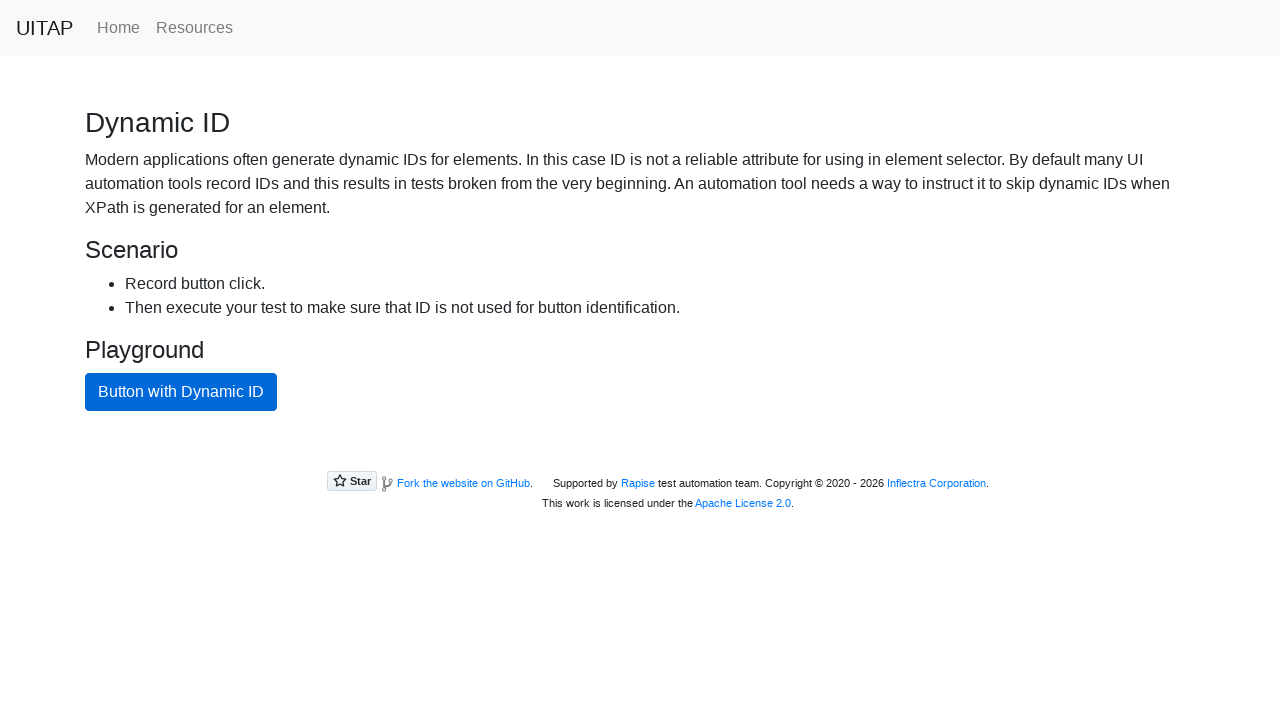

Clicked blue button by class name (iteration 2, click 1) at (181, 392) on .btn-primary
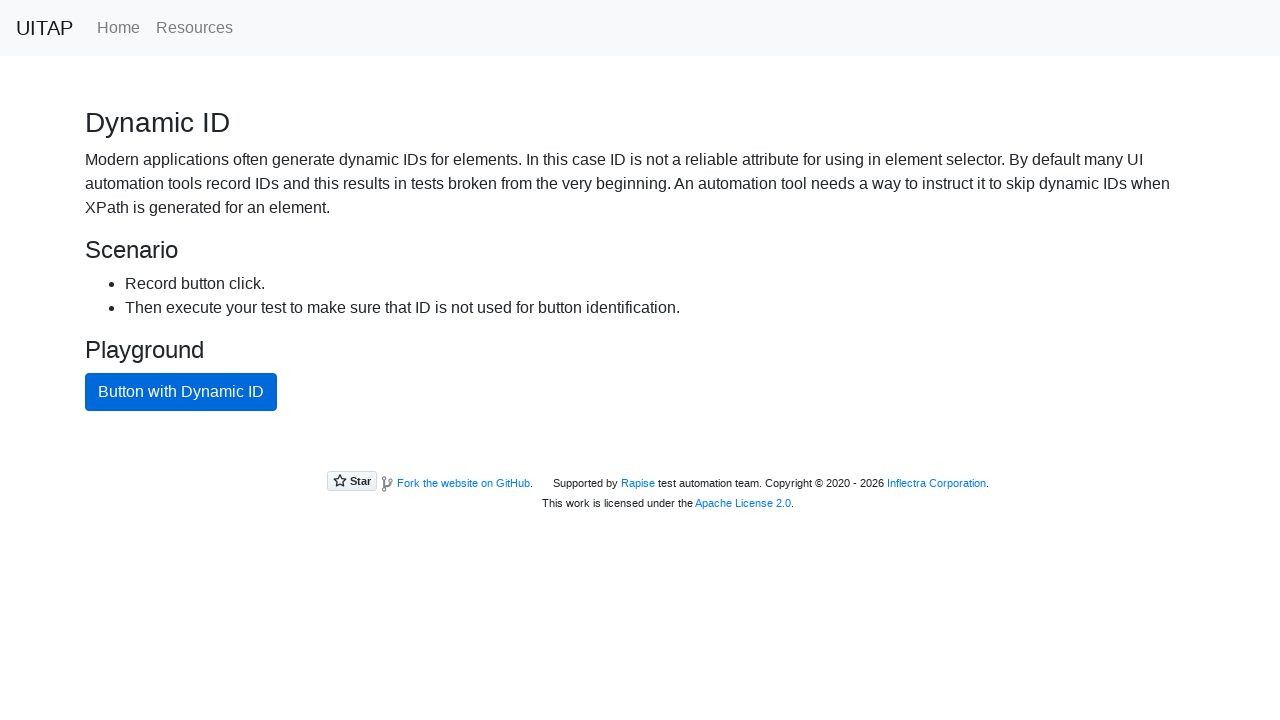

Waited 1 second after button click
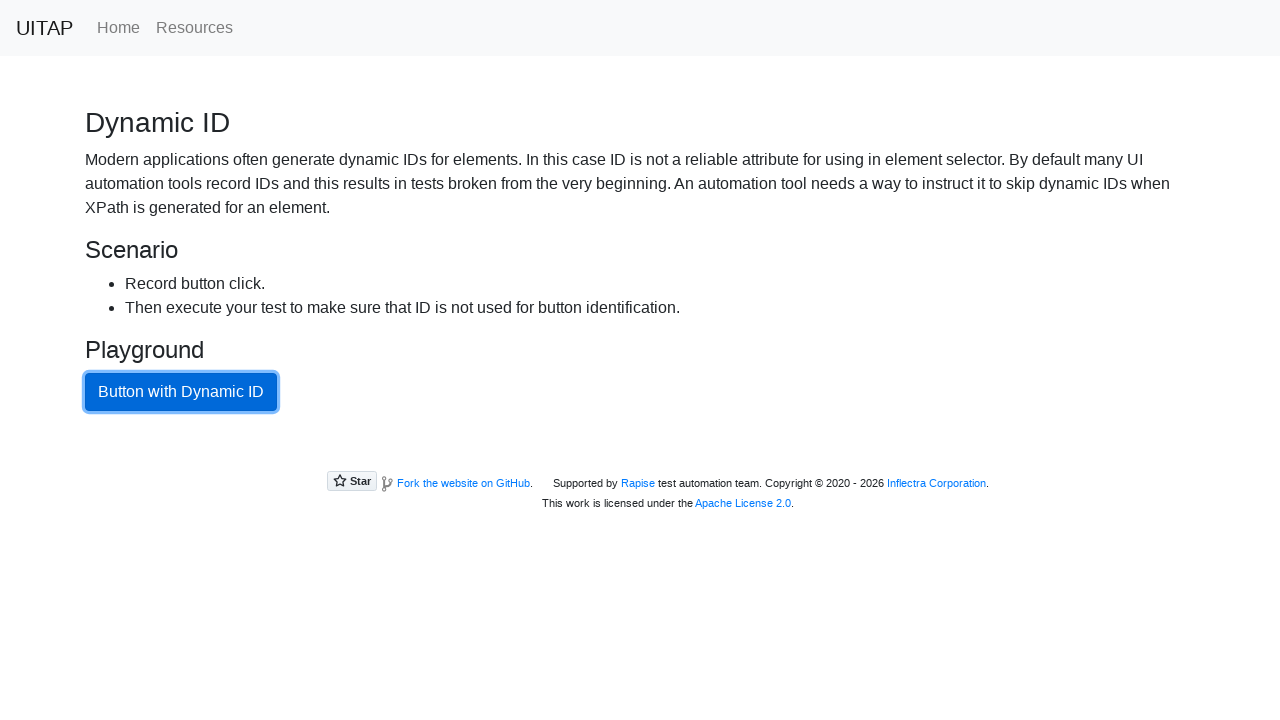

Clicked blue button by class name (iteration 2, click 2) at (181, 392) on .btn-primary
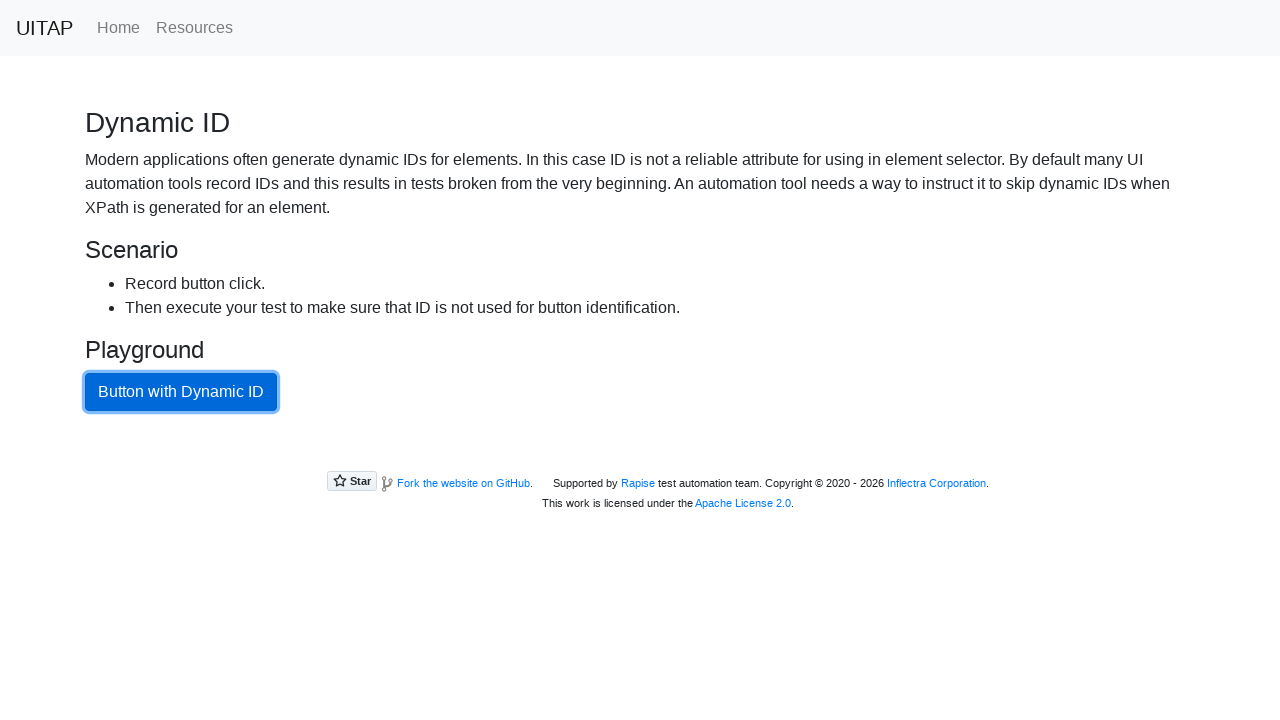

Waited 1 second after button click
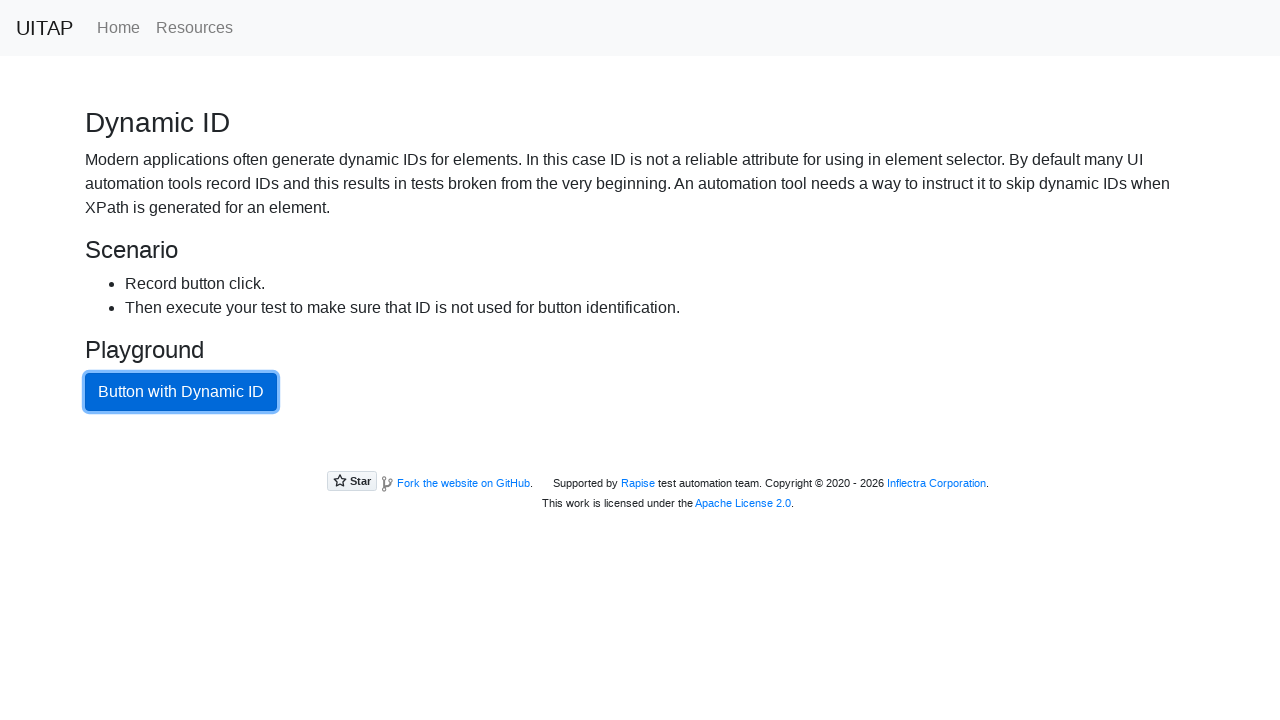

Clicked blue button by class name (iteration 2, click 3) at (181, 392) on .btn-primary
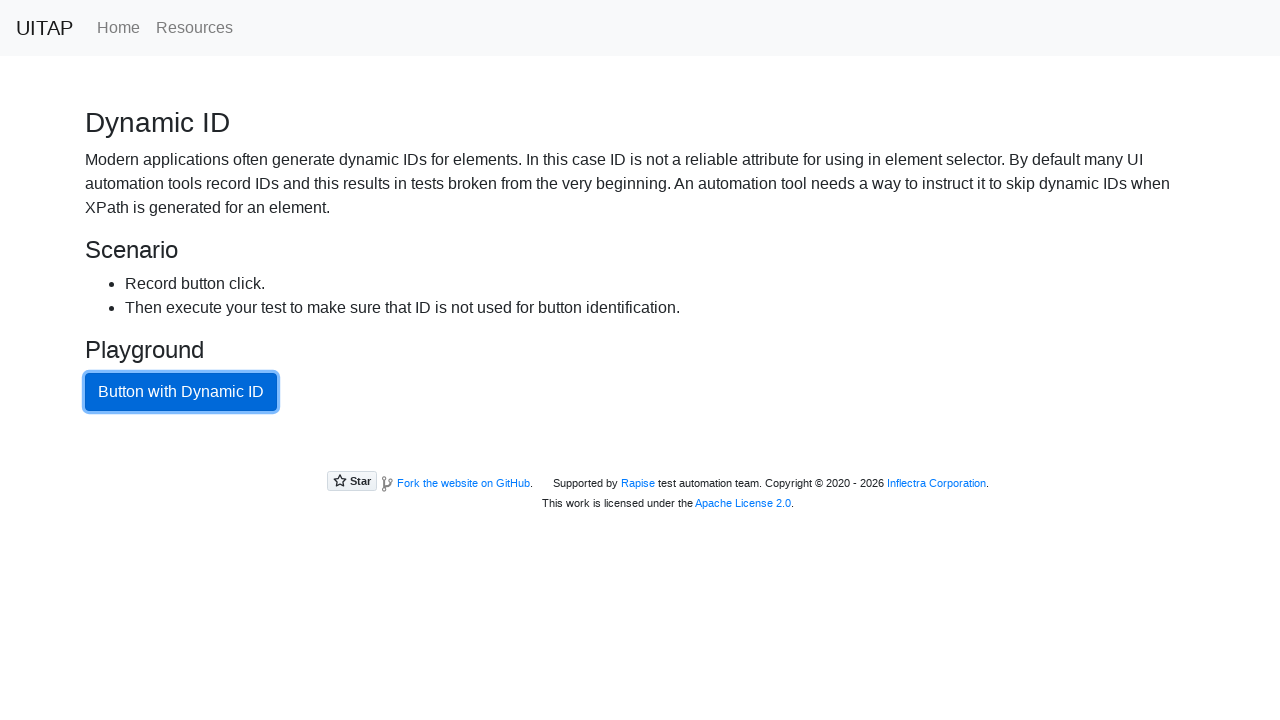

Waited 1 second after button click
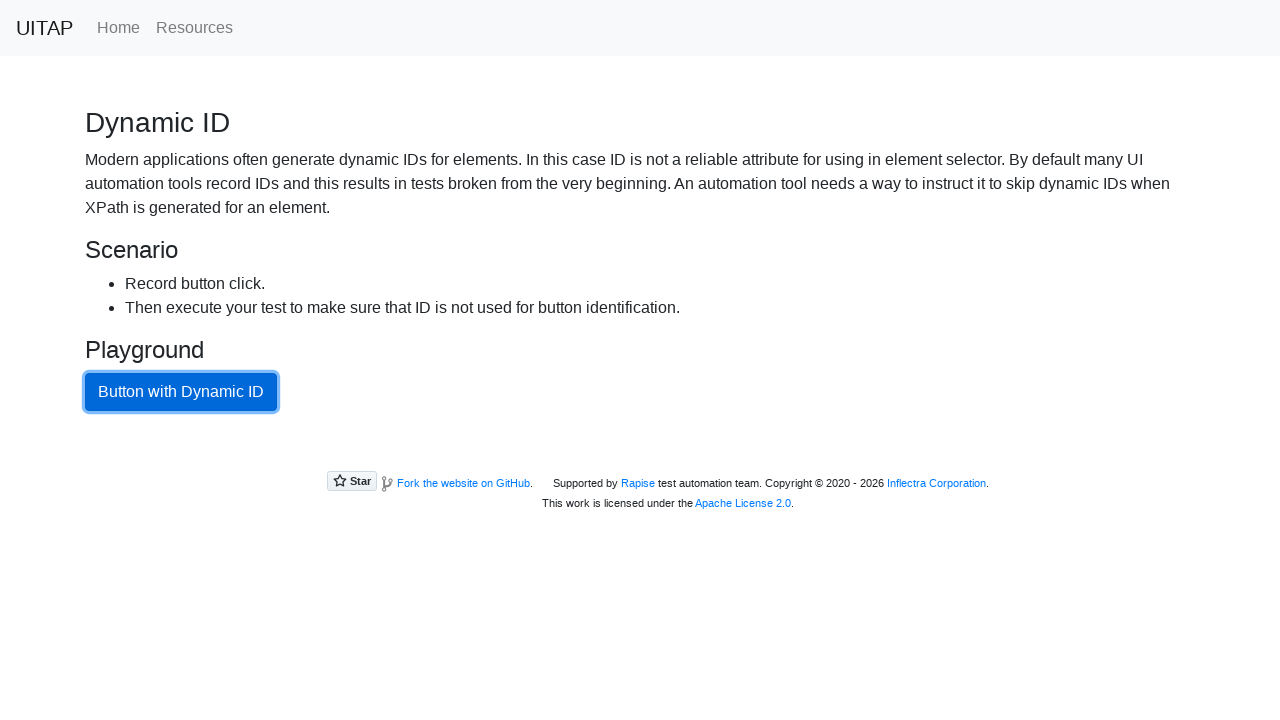

Reloaded page (iteration 3)
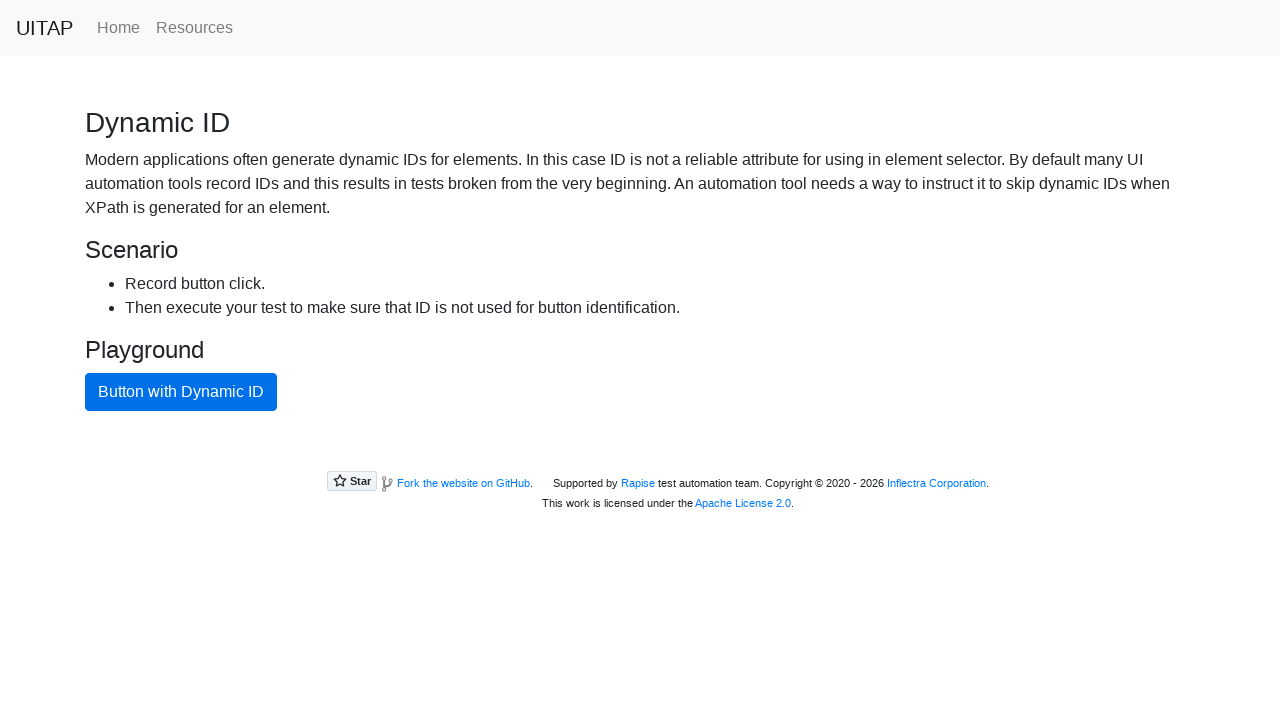

Clicked blue button by class name (iteration 3, click 1) at (181, 392) on .btn-primary
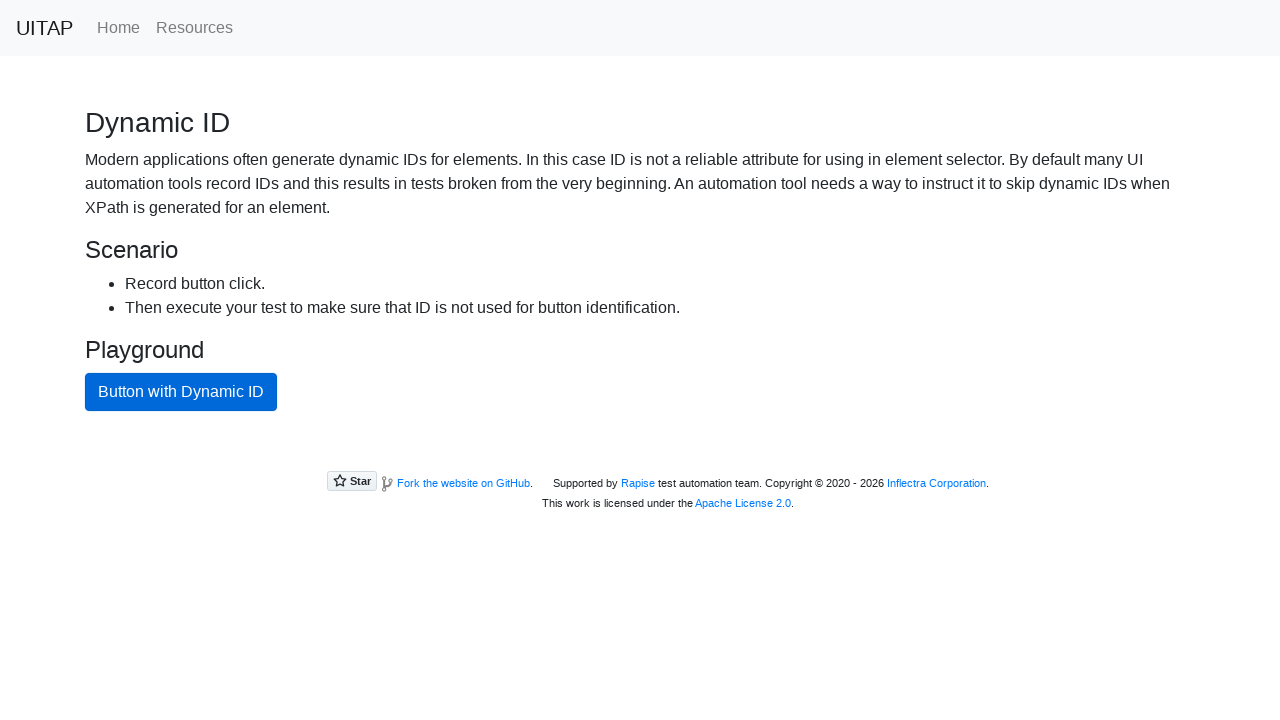

Waited 1 second after button click
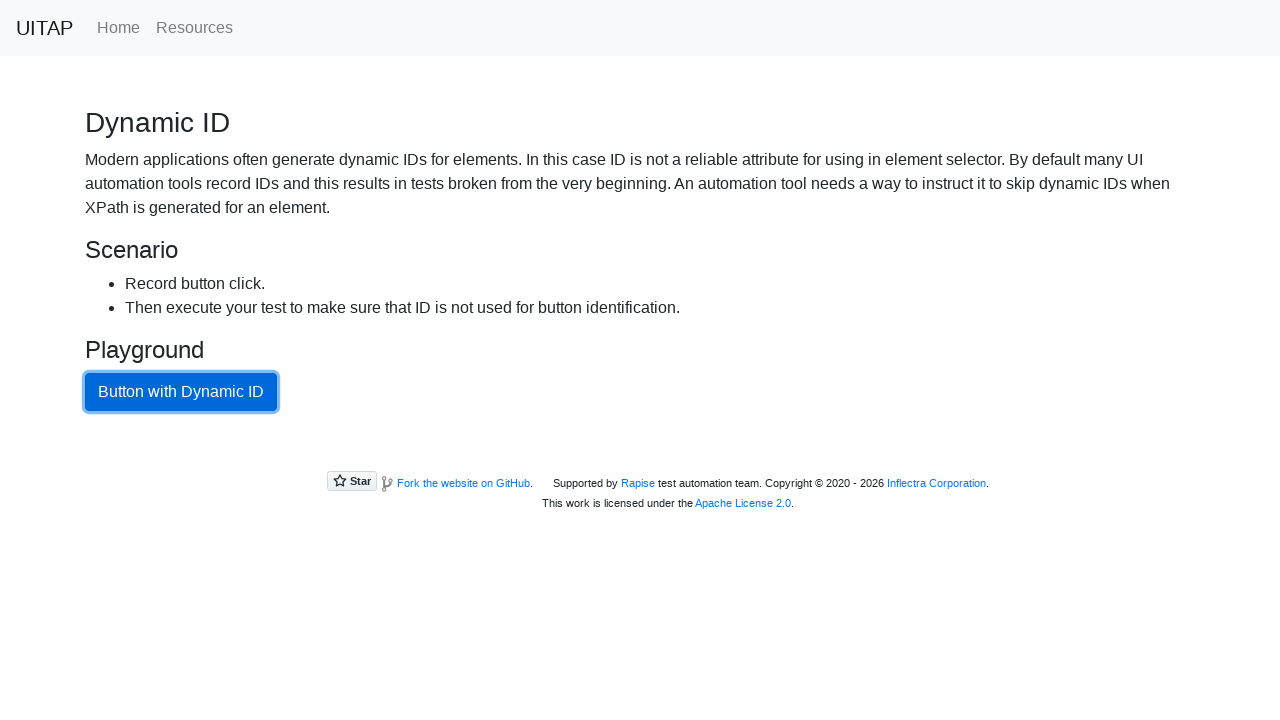

Clicked blue button by class name (iteration 3, click 2) at (181, 392) on .btn-primary
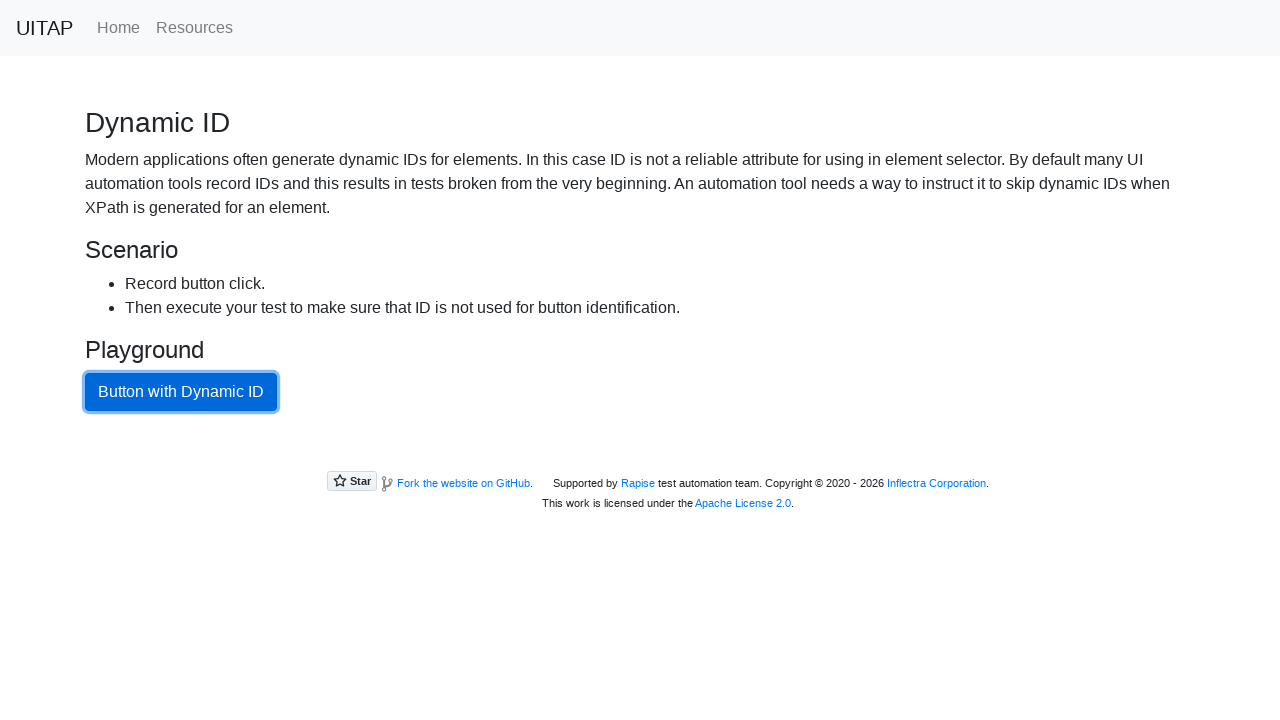

Waited 1 second after button click
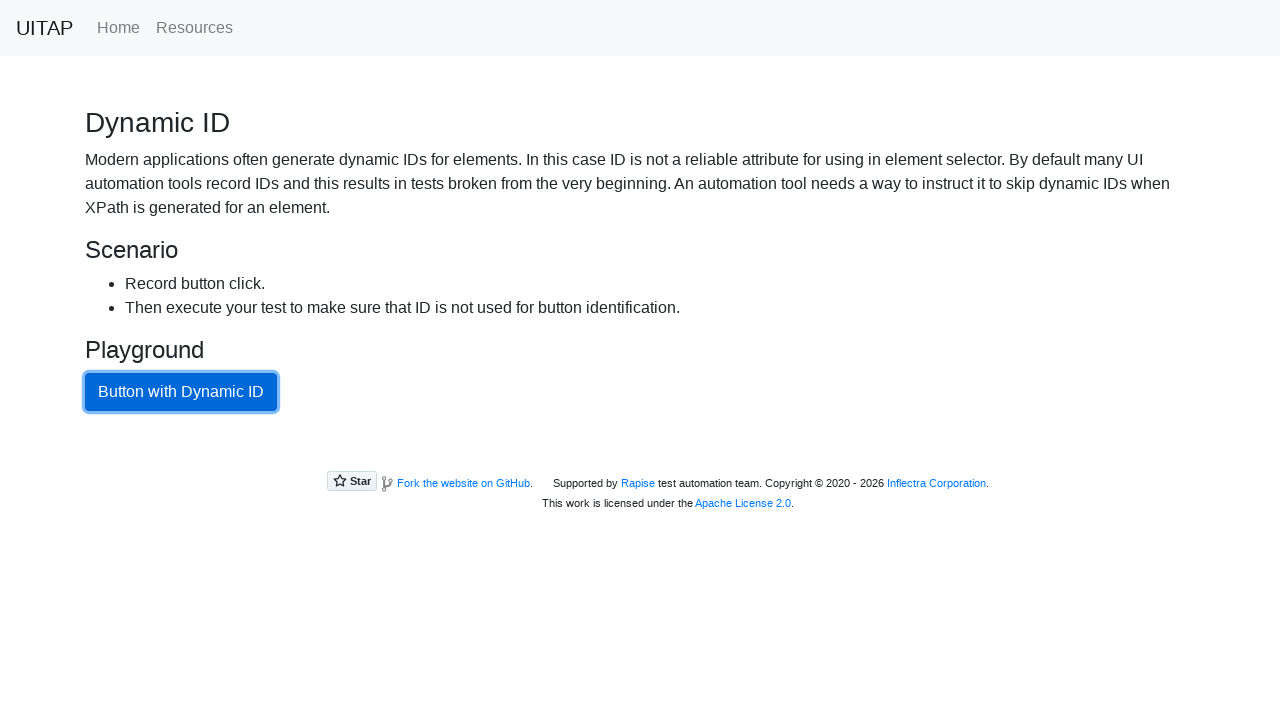

Clicked blue button by class name (iteration 3, click 3) at (181, 392) on .btn-primary
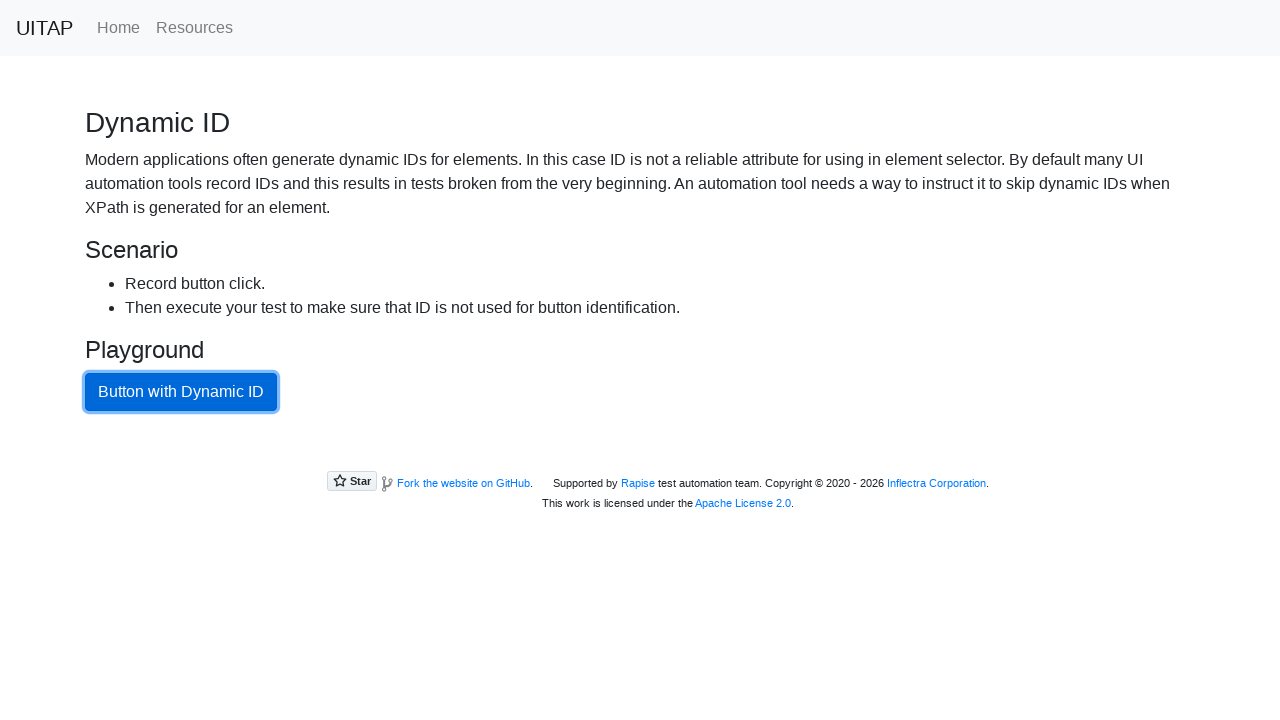

Waited 1 second after button click
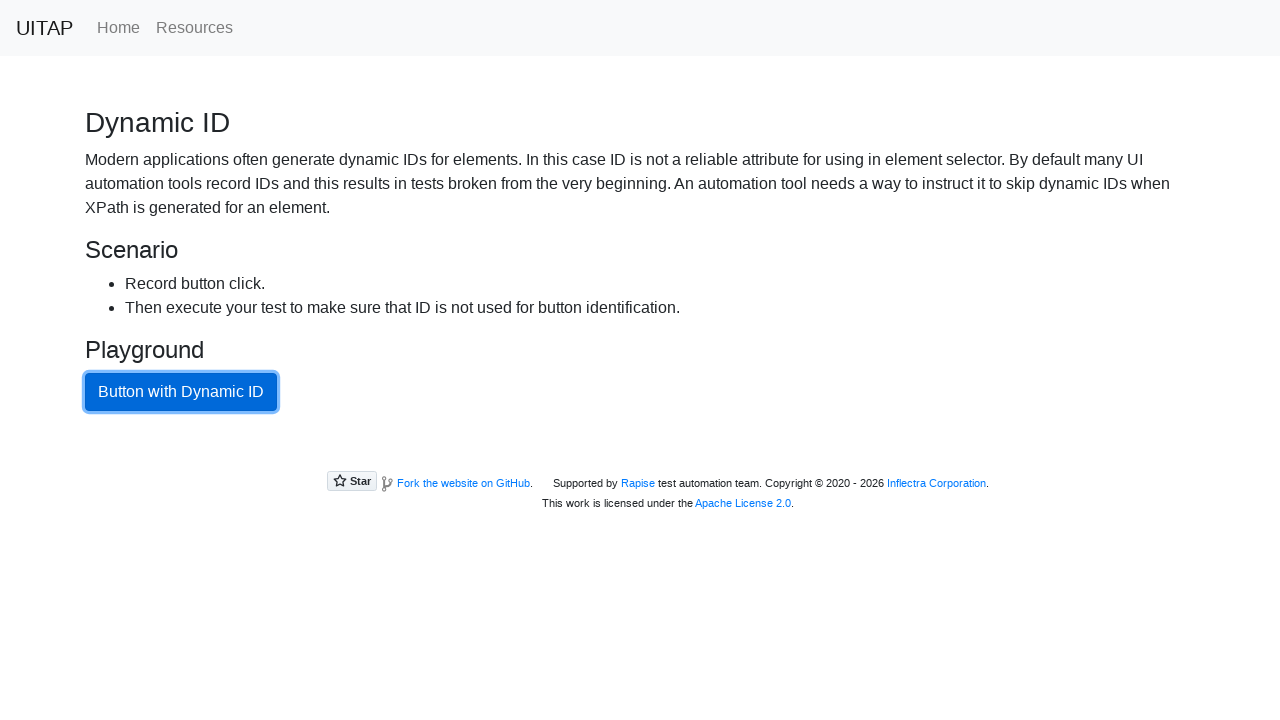

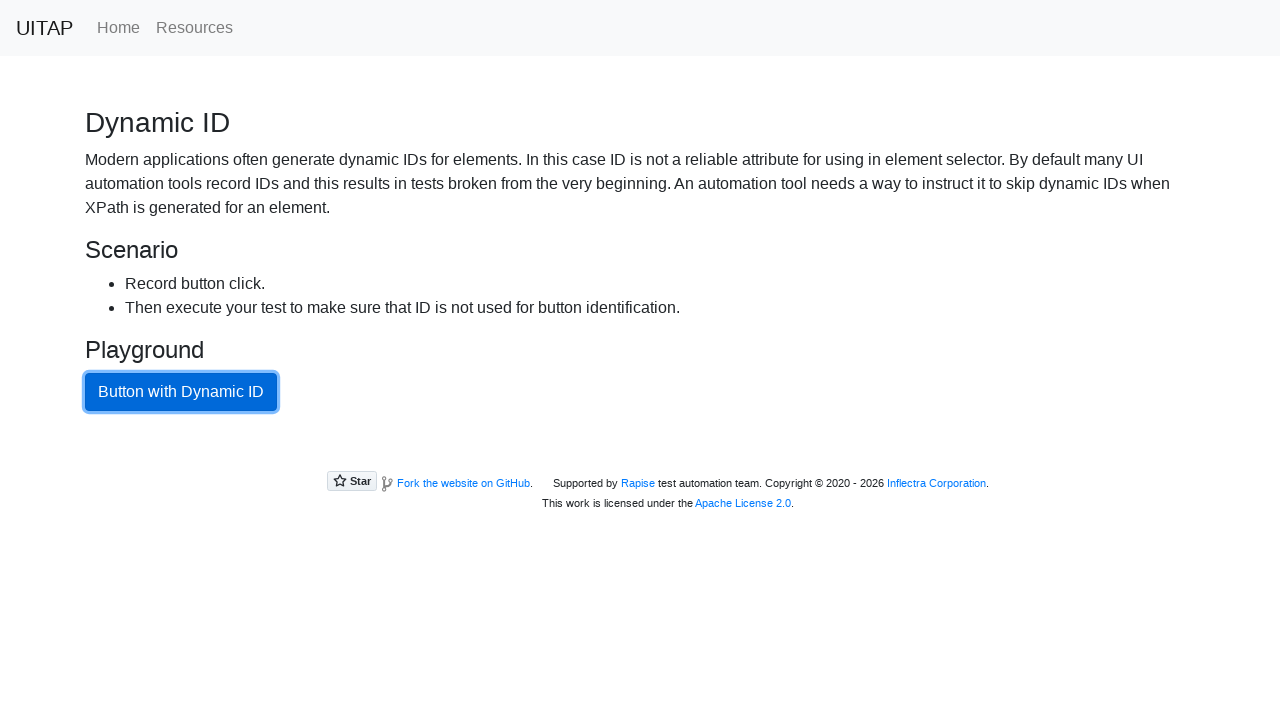